Tests Mailchimp password validation by entering different password patterns and verifying validation indicators

Starting URL: https://login.mailchimp.com/signup/

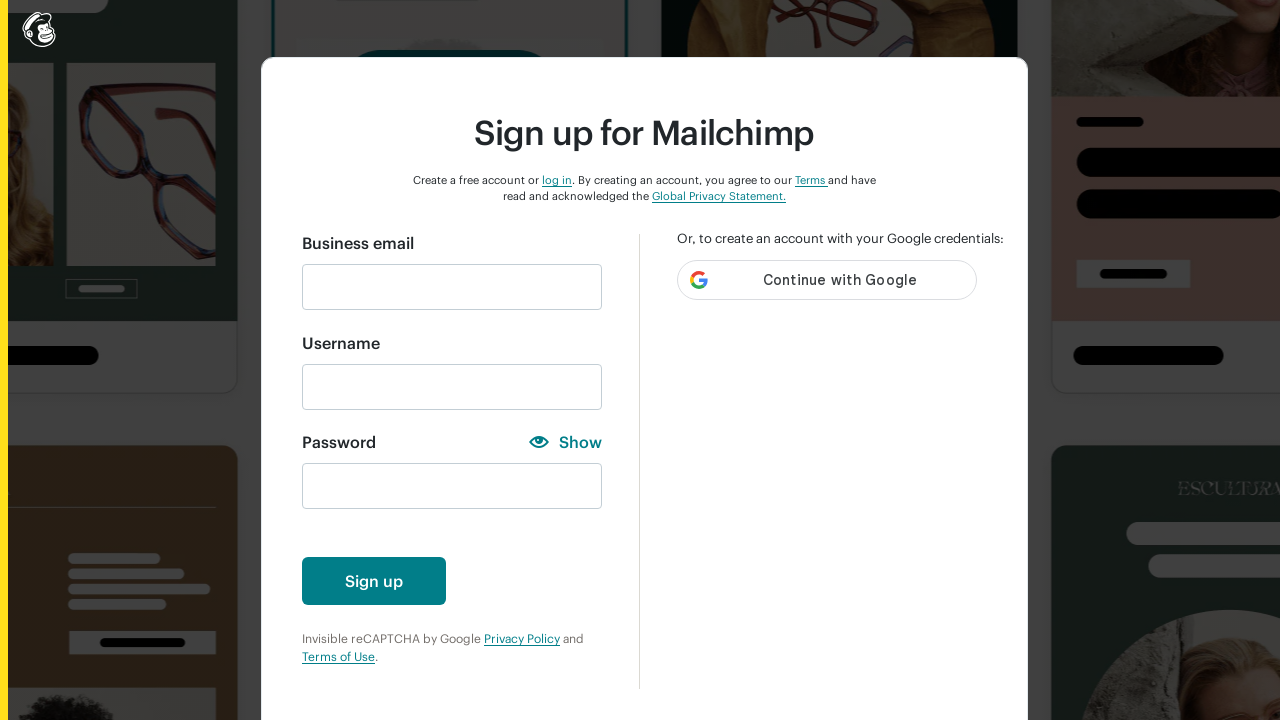

Waited 5 seconds for page to load
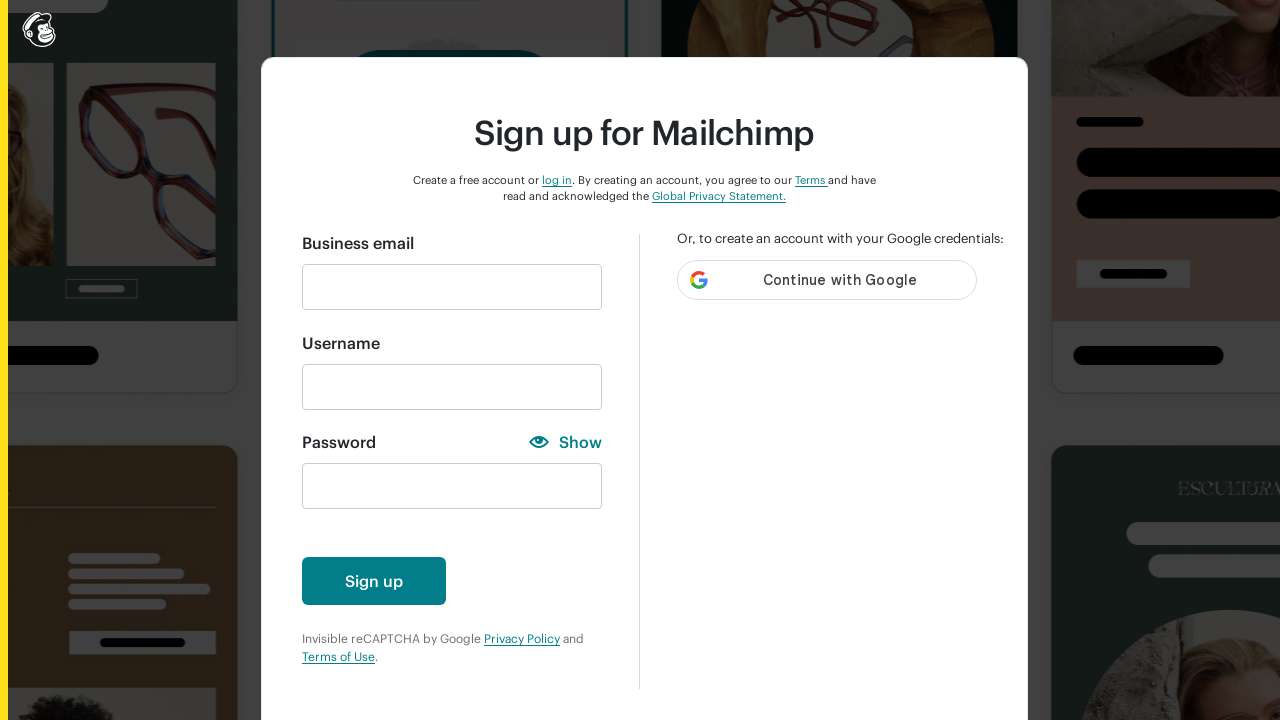

Filled email field with 'automation@gmail.com' on #email
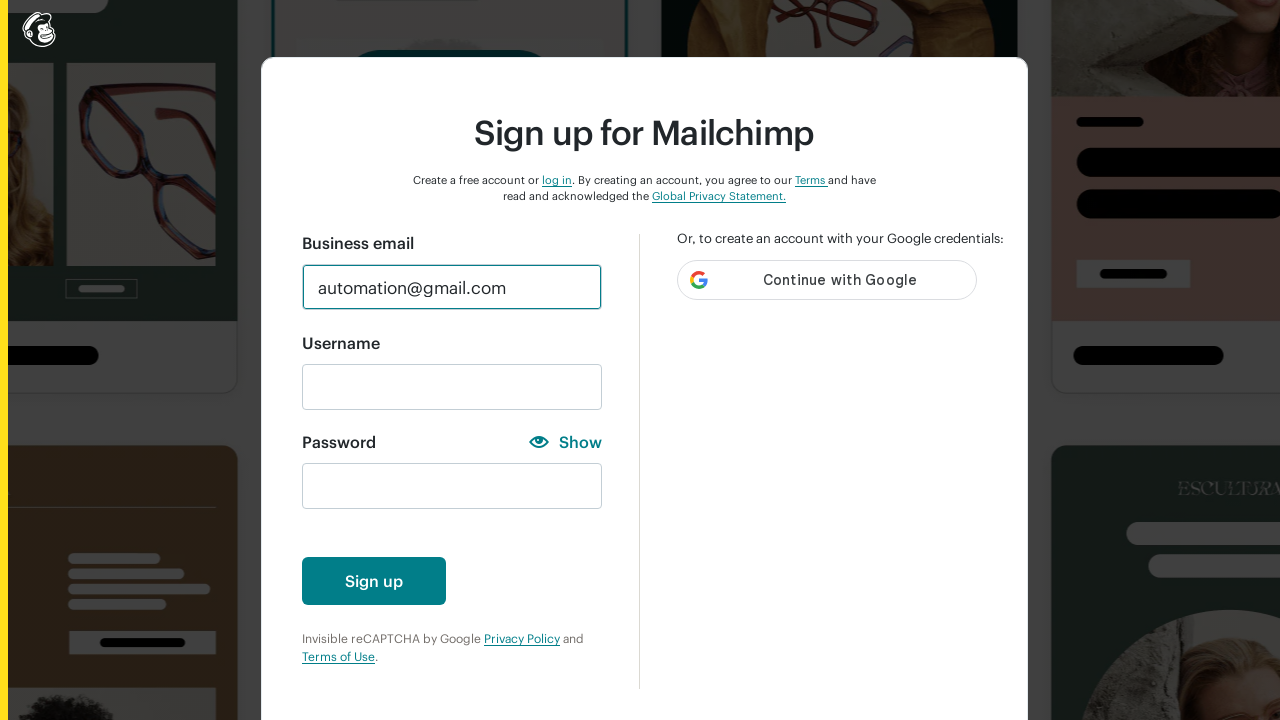

Filled username field with 'automation' on #new_username
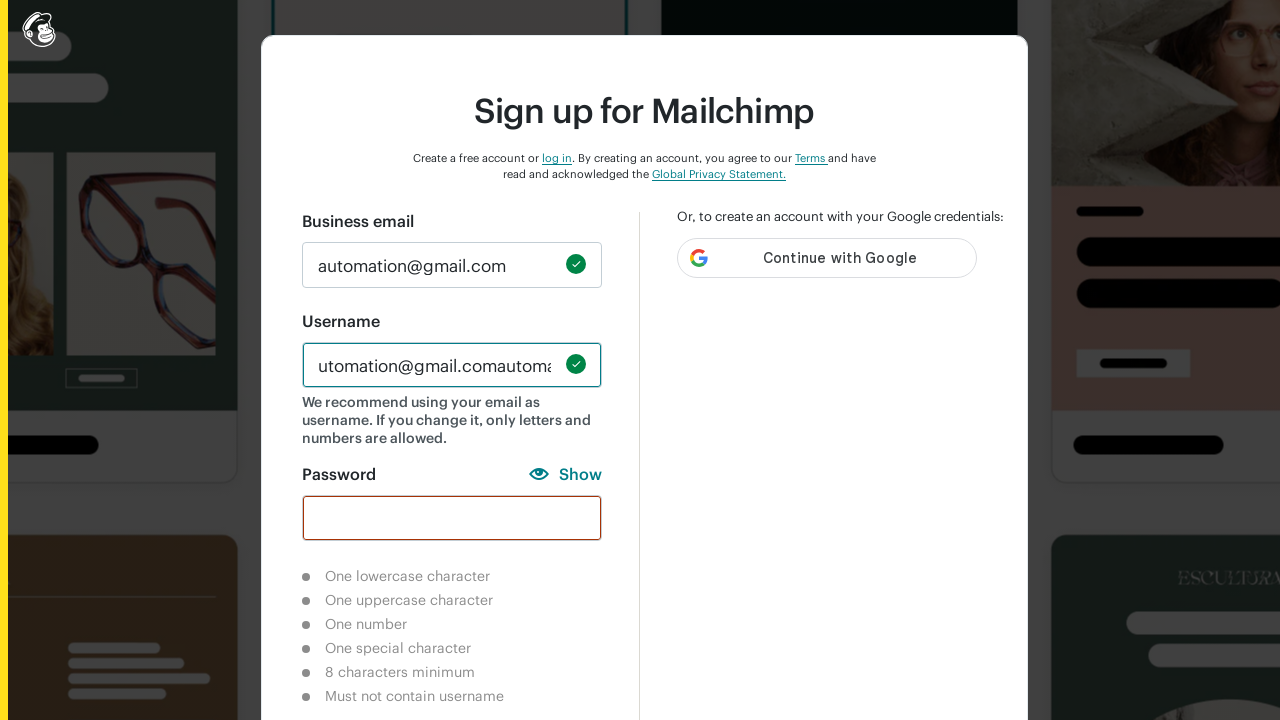

Located password textbox element
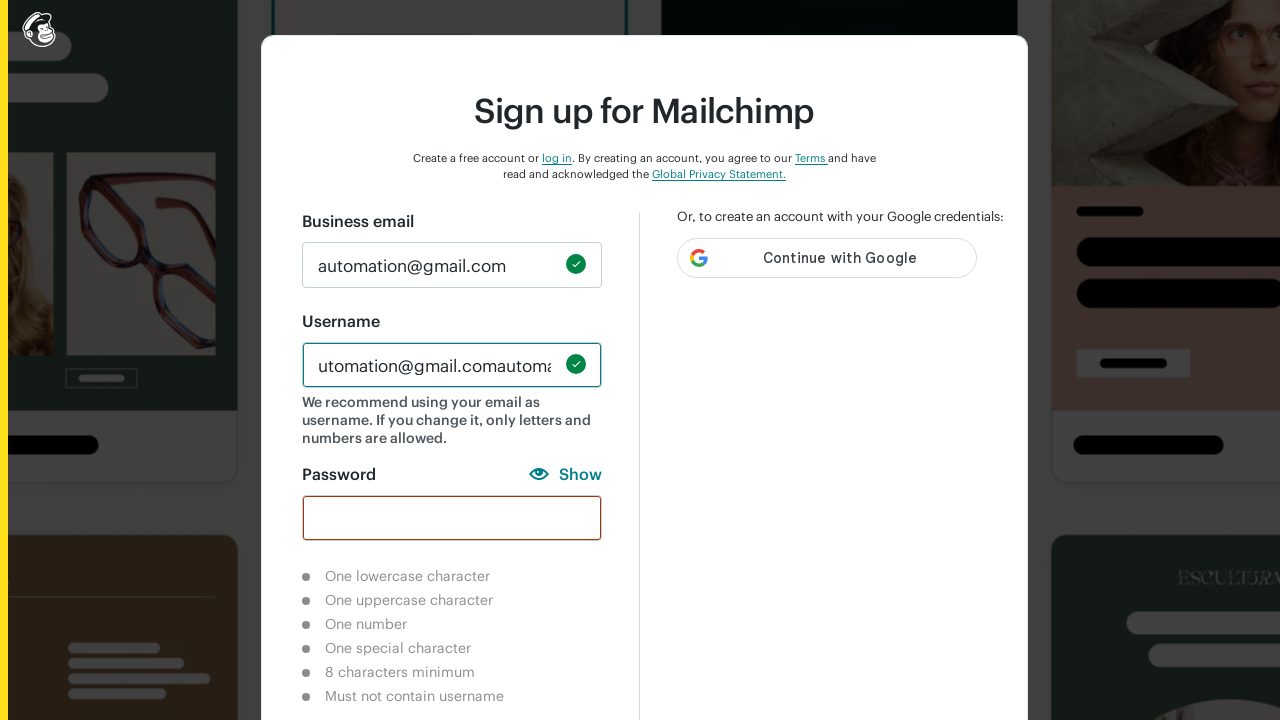

Filled password field with 'auto' to test lowercase validation on #new_password
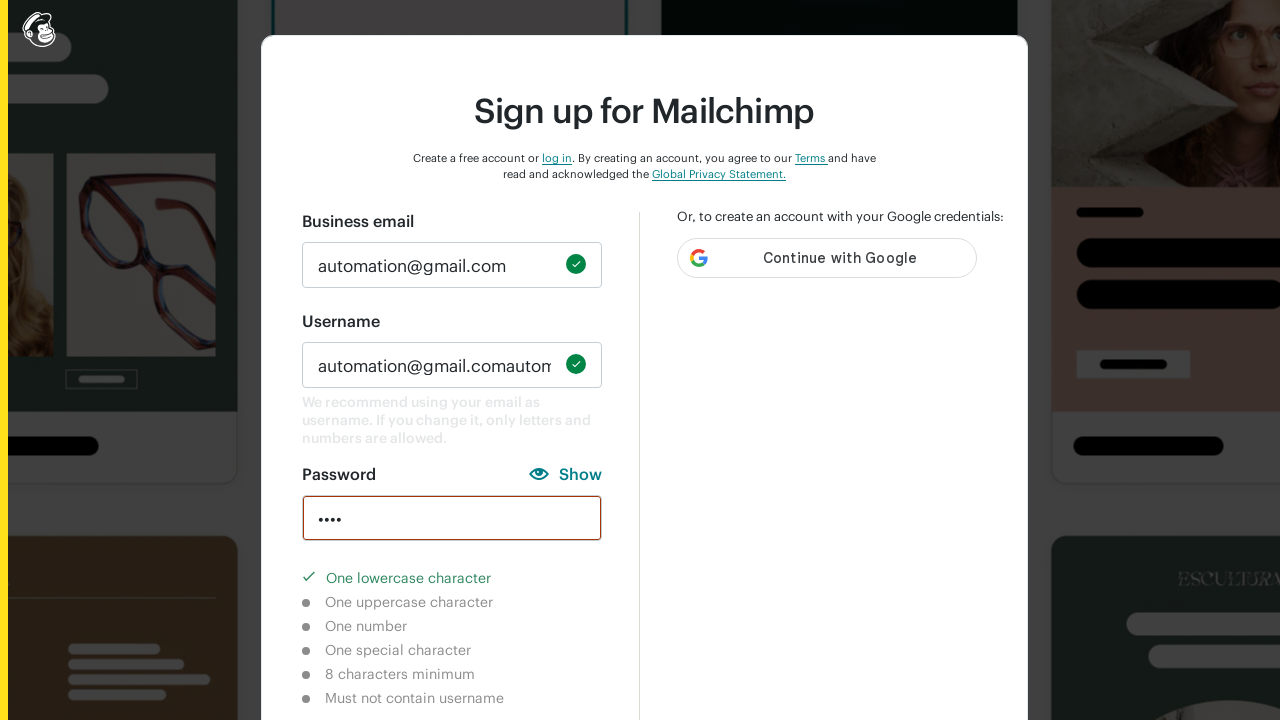

Waited 1 second for validation to process
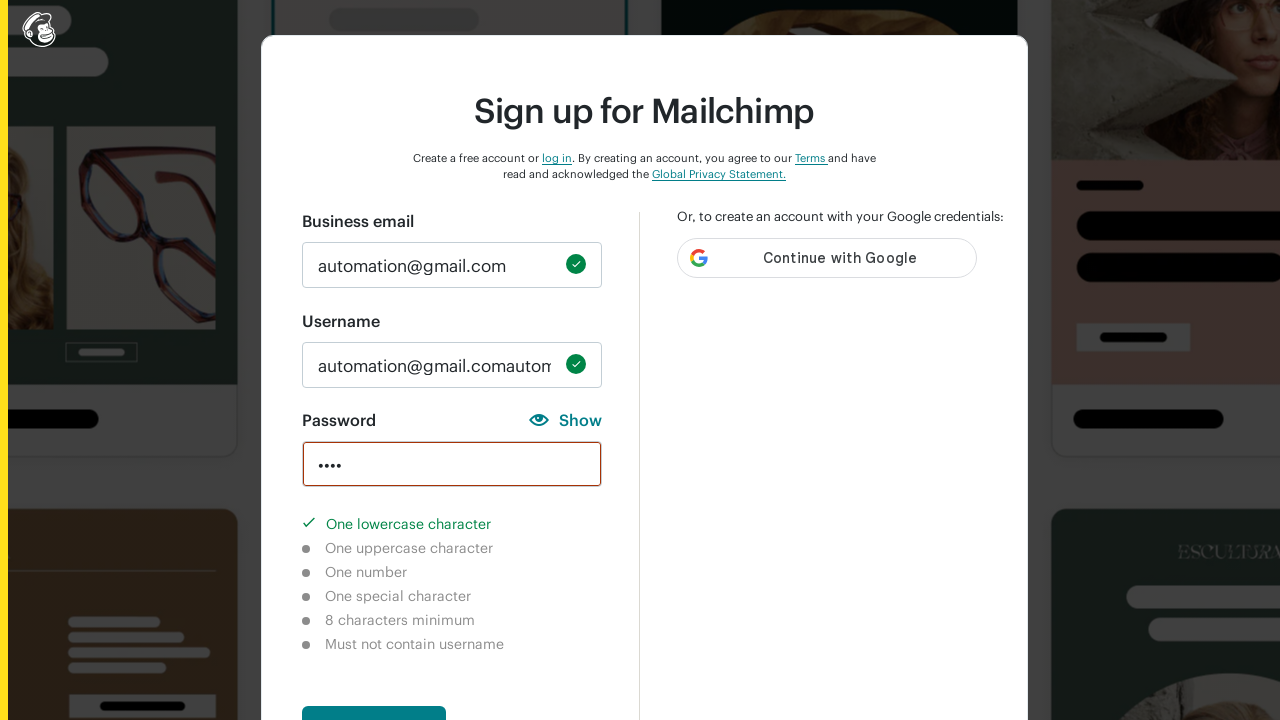

Verified lowercase character validation indicator is visible
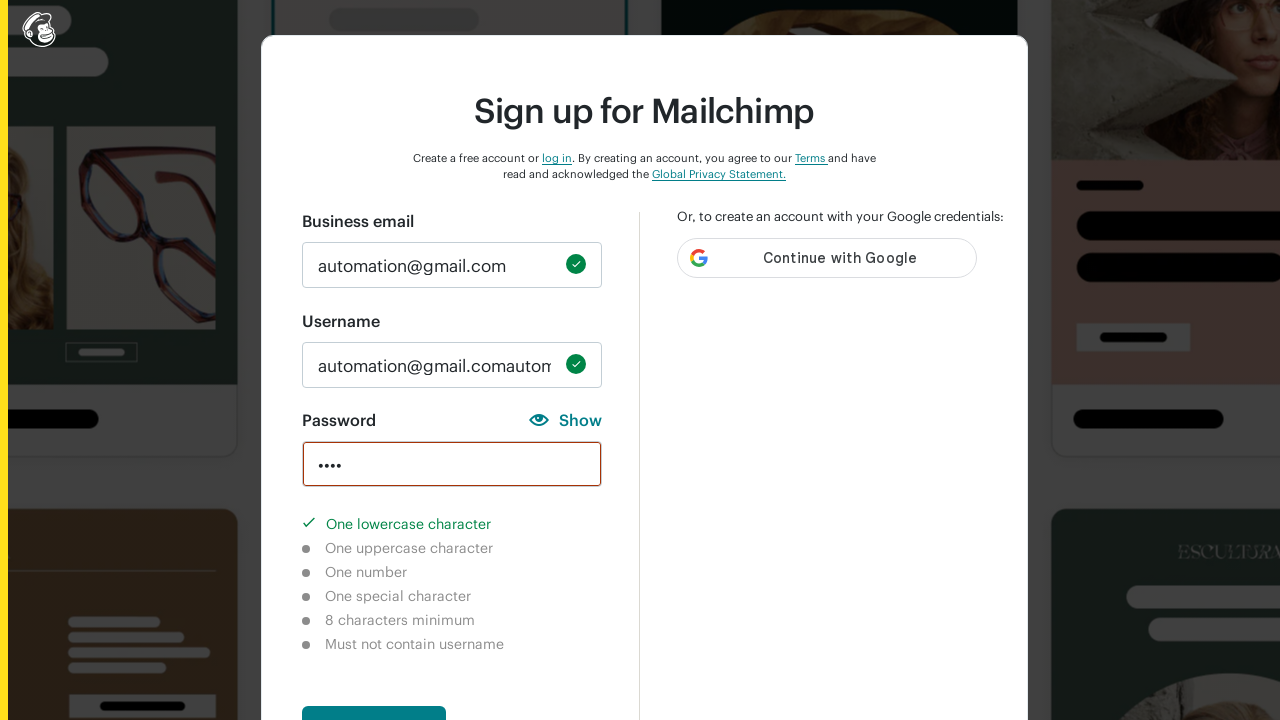

Cleared password field on #new_password
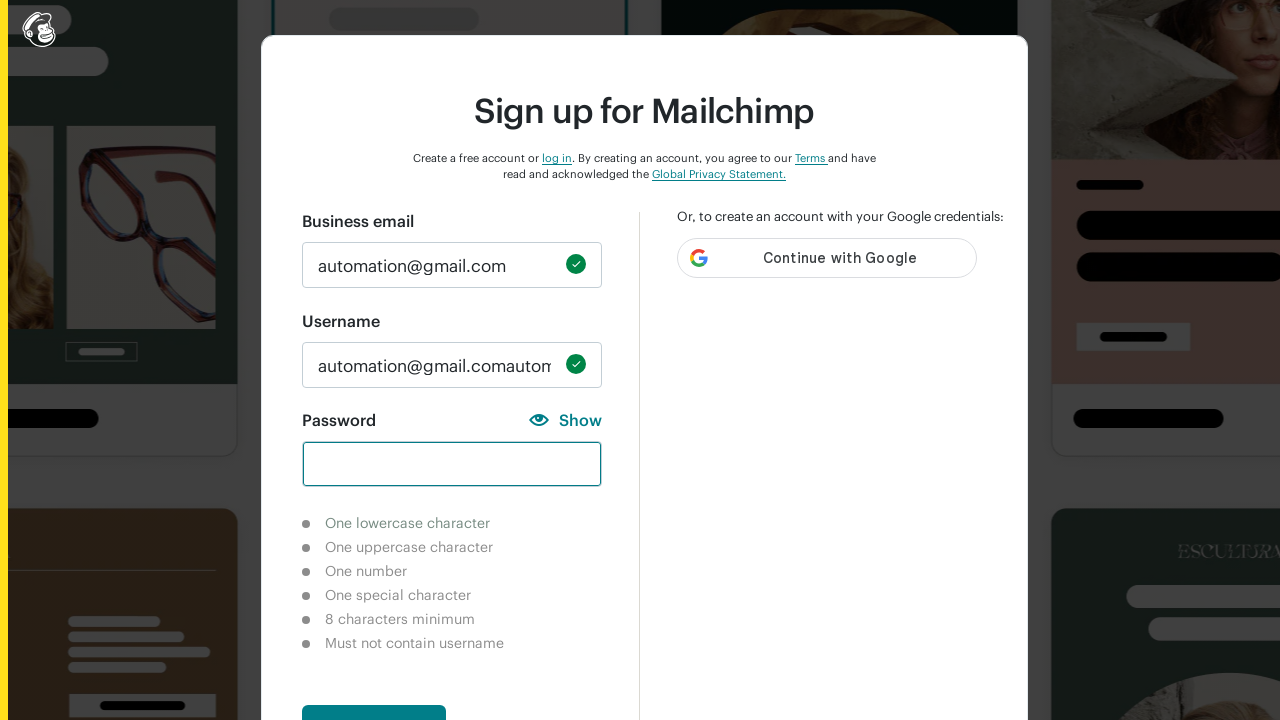

Filled password field with 'AUTO' to test uppercase validation on #new_password
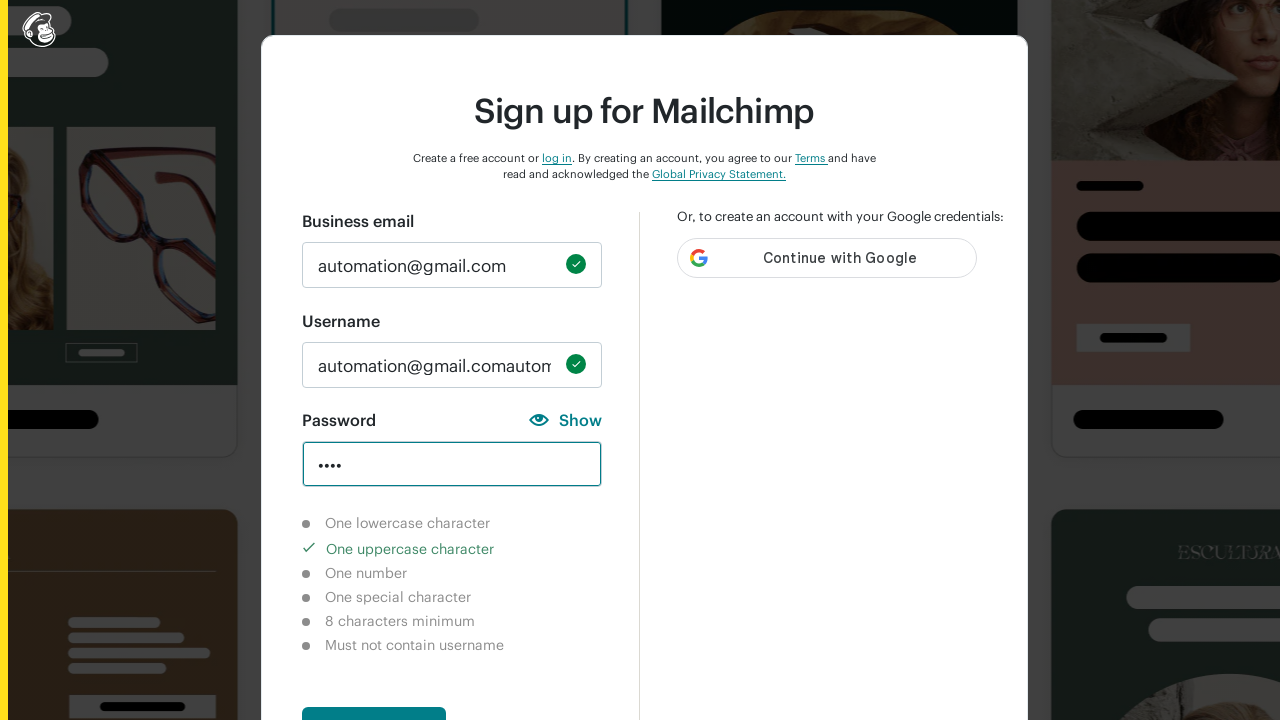

Waited 1 second for validation to process
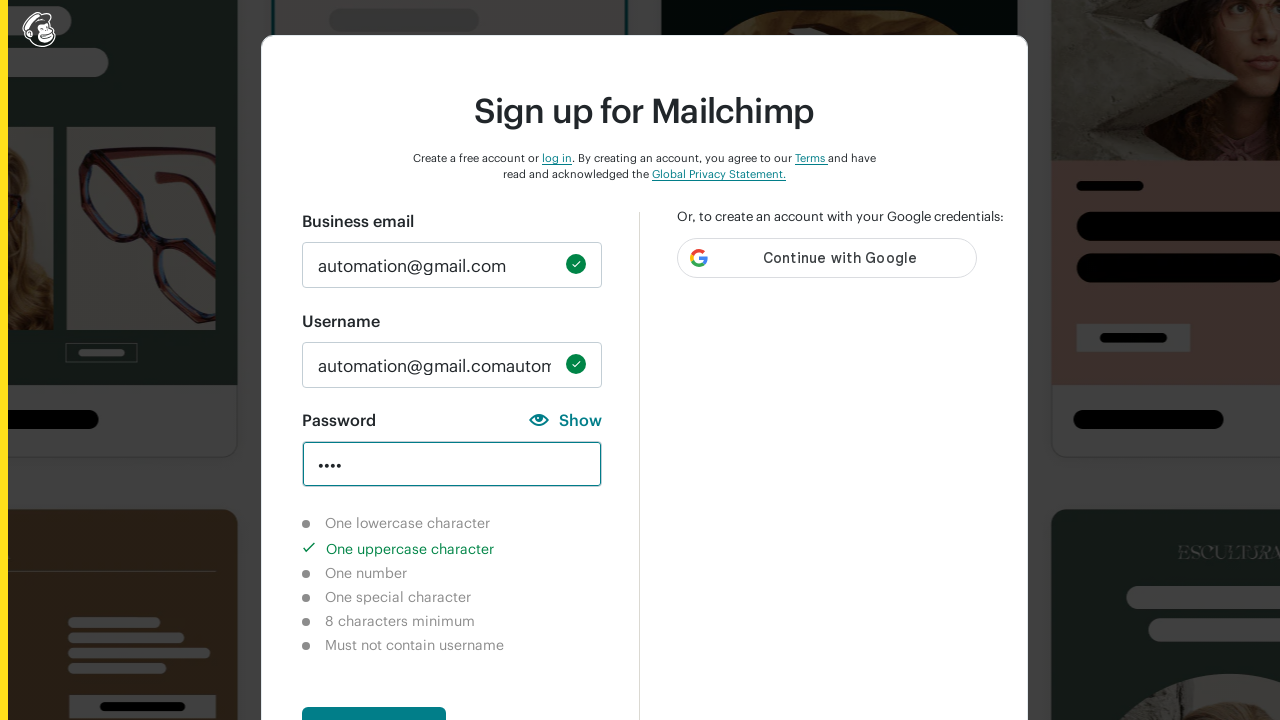

Verified uppercase character validation indicator is visible
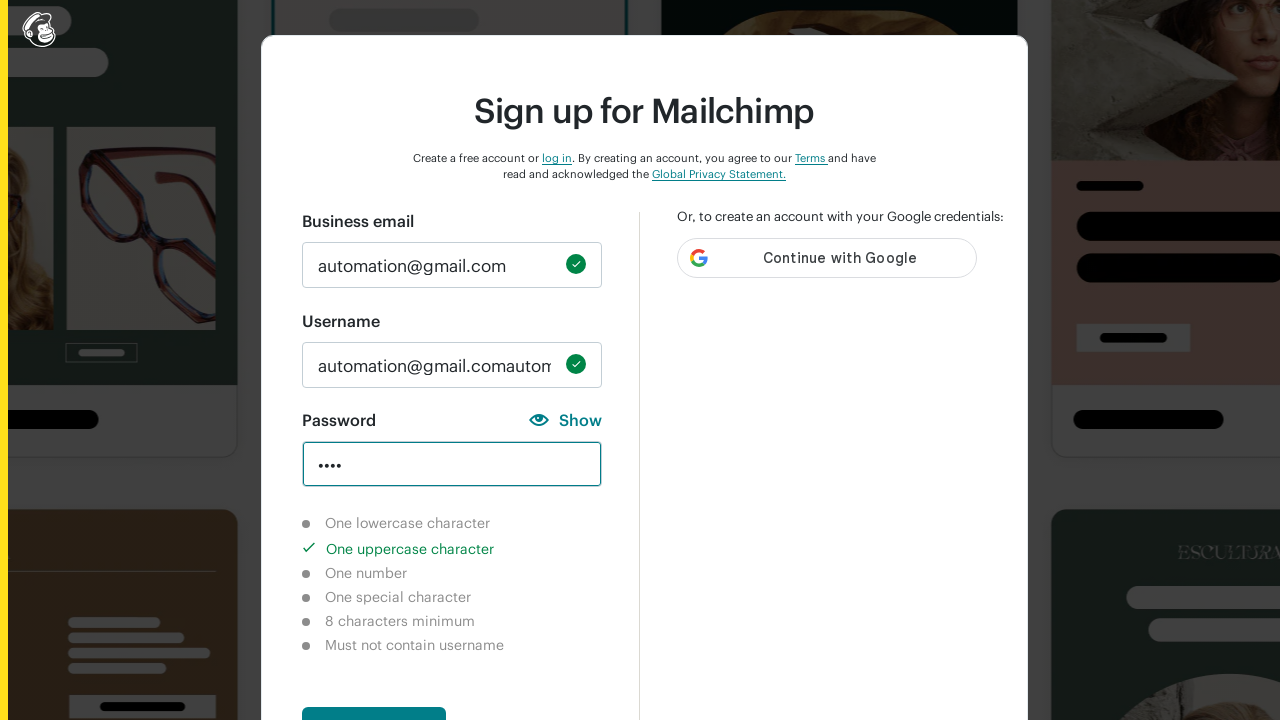

Cleared password field on #new_password
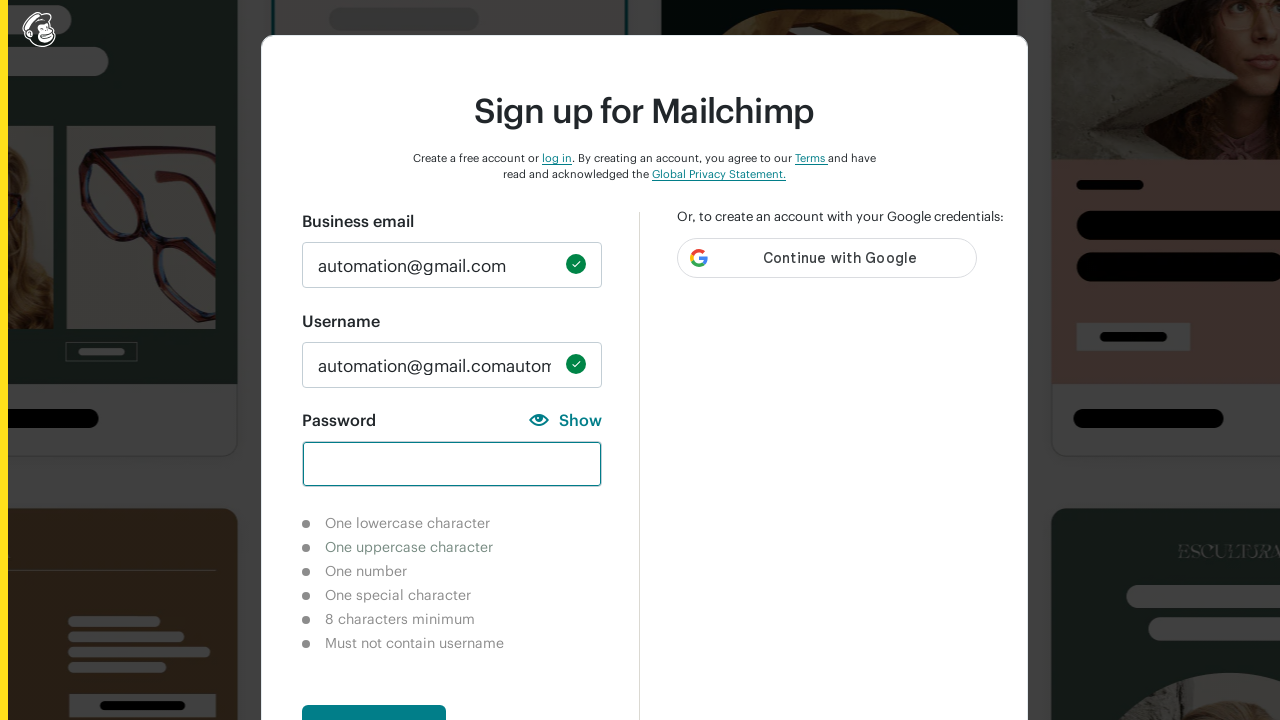

Filled password field with '12345' to test number validation on #new_password
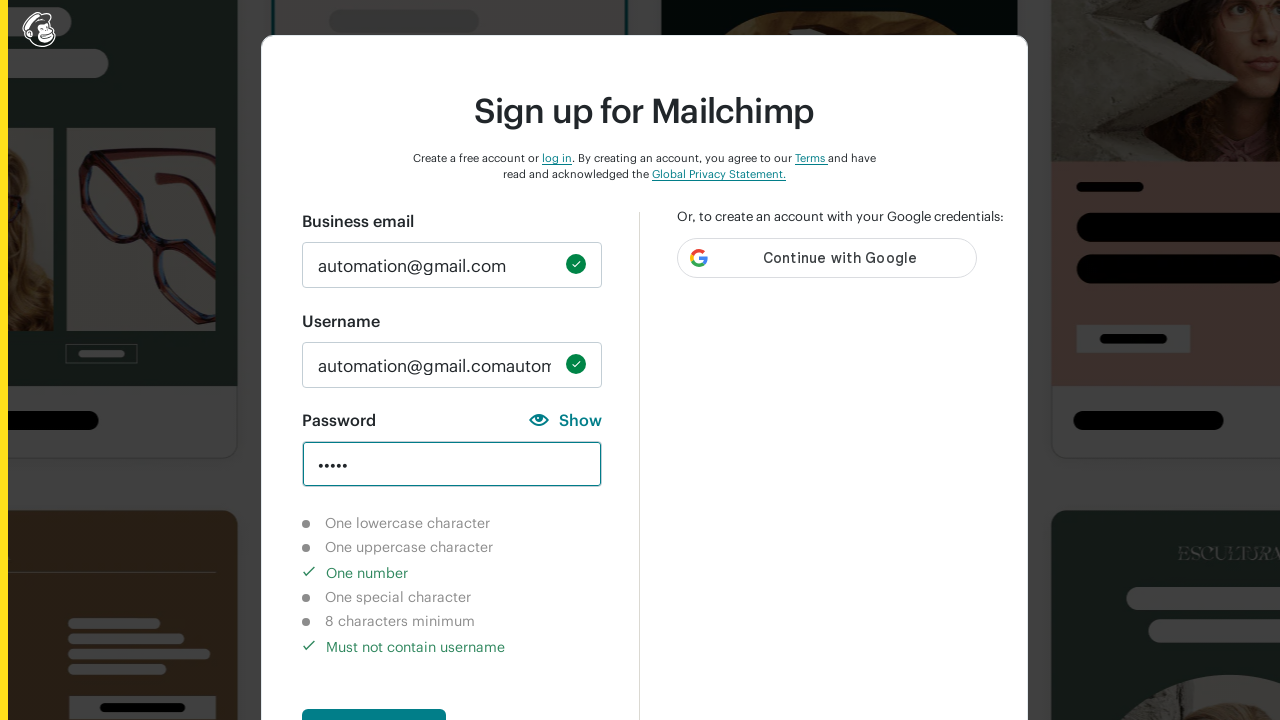

Waited 1 second for validation to process
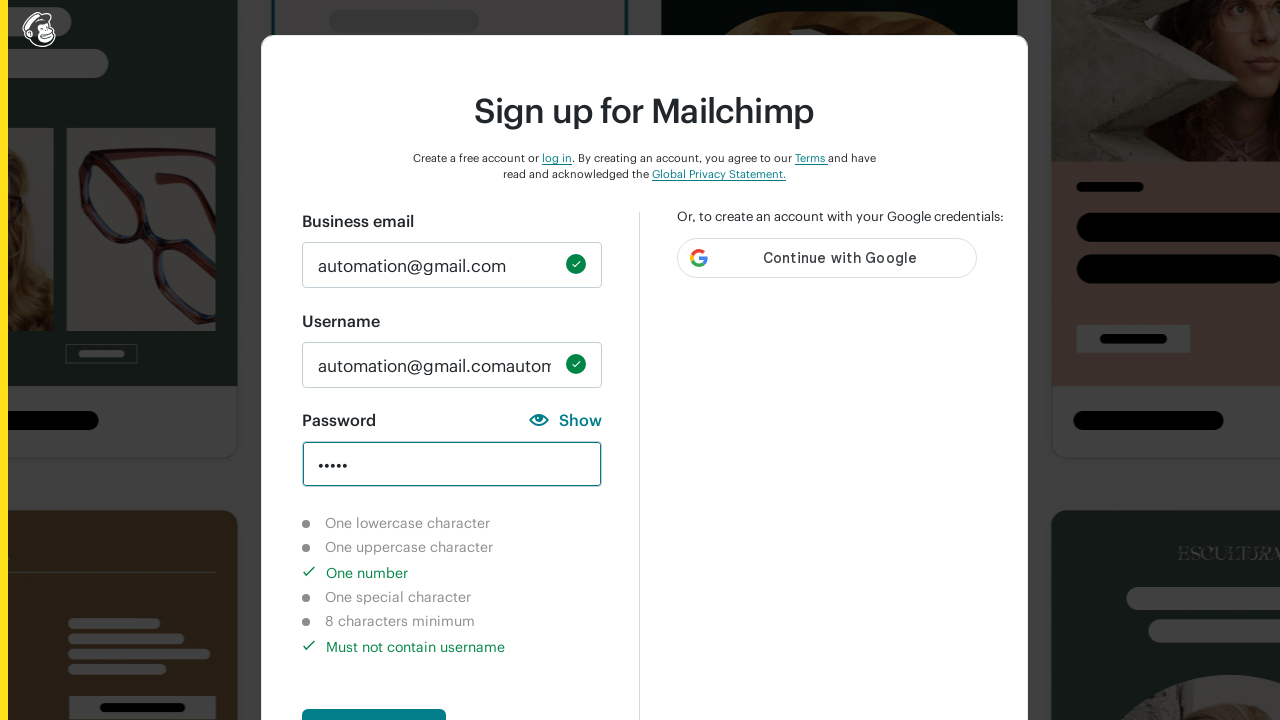

Verified number character validation indicator is visible
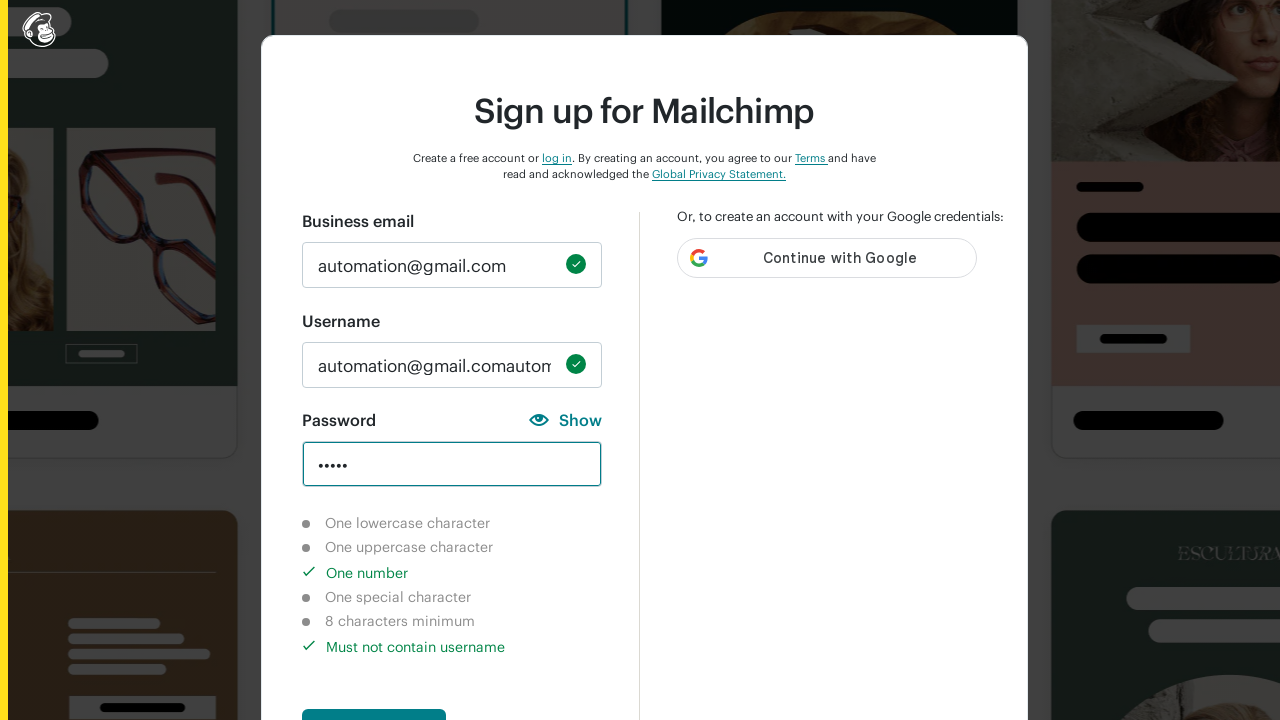

Cleared password field on #new_password
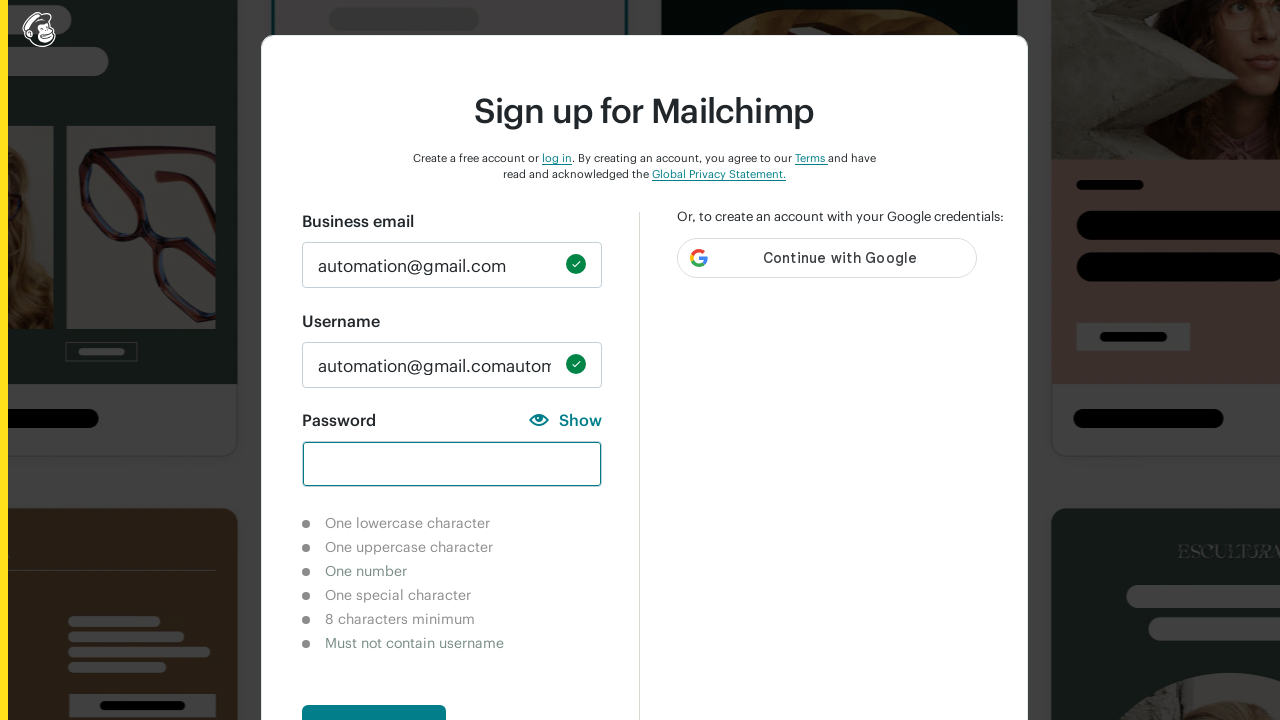

Filled password field with '@#$' to test special character validation on #new_password
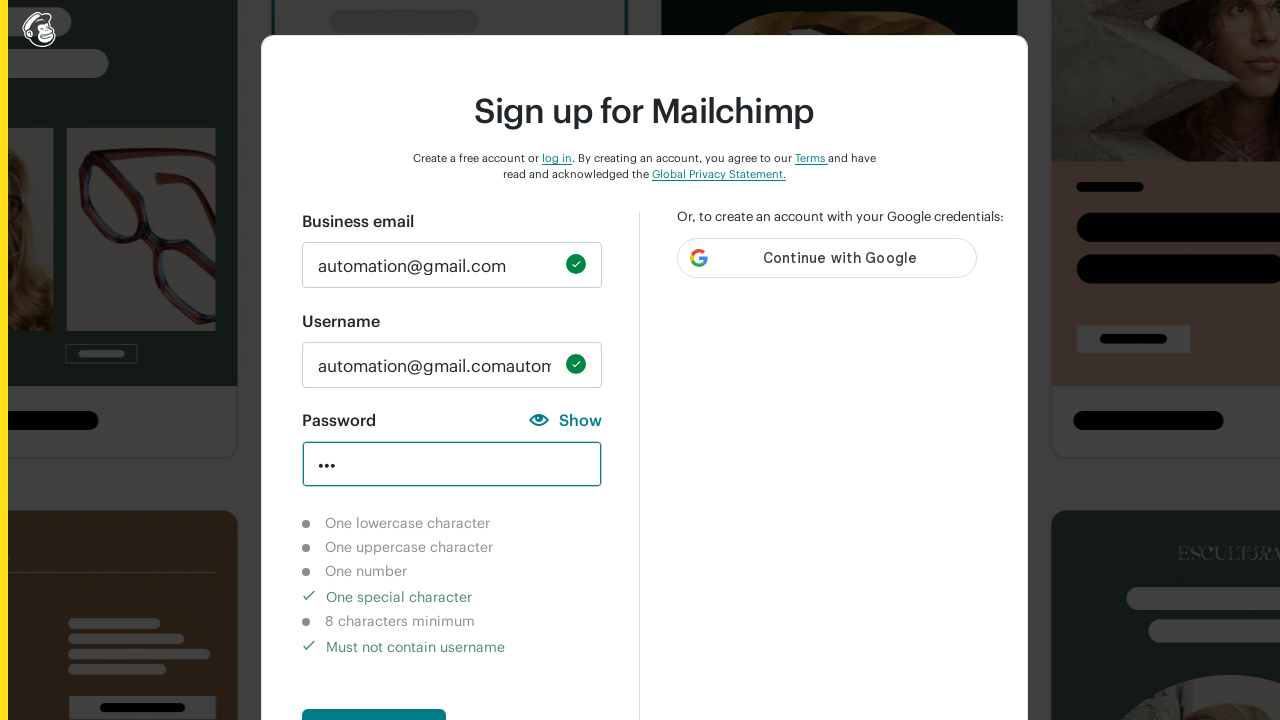

Waited 1 second for validation to process
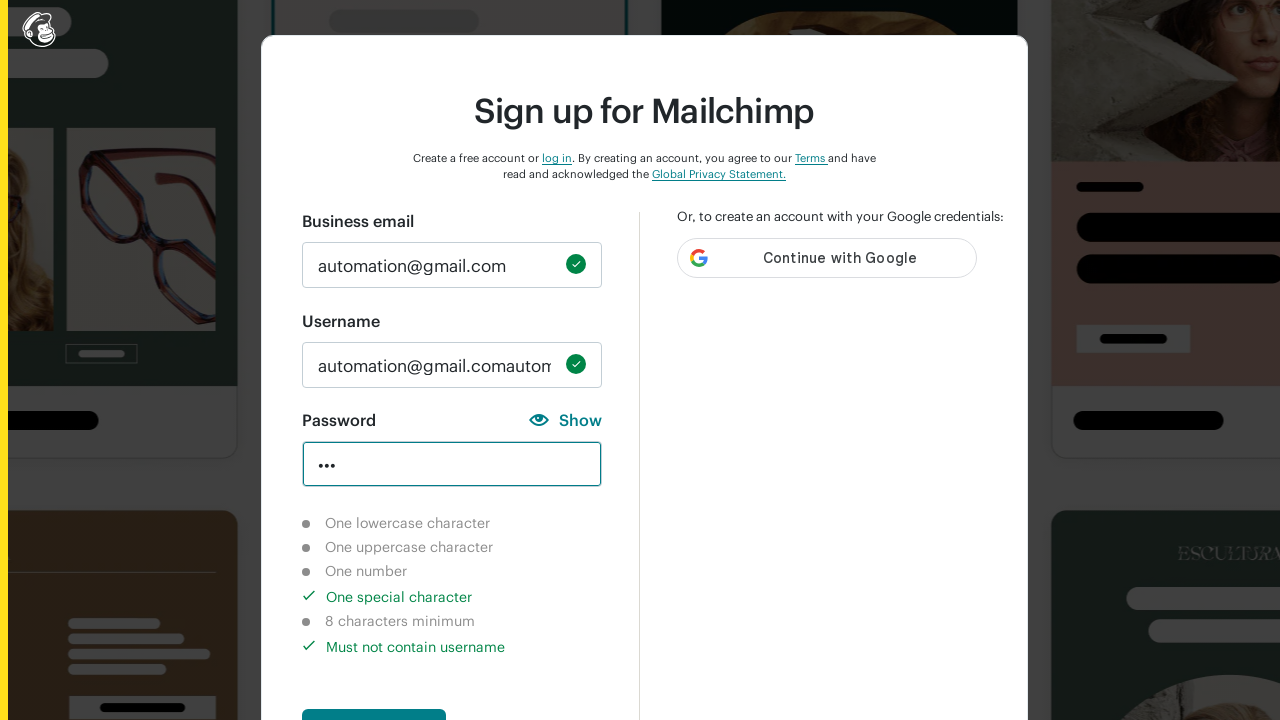

Verified special character validation indicator is visible
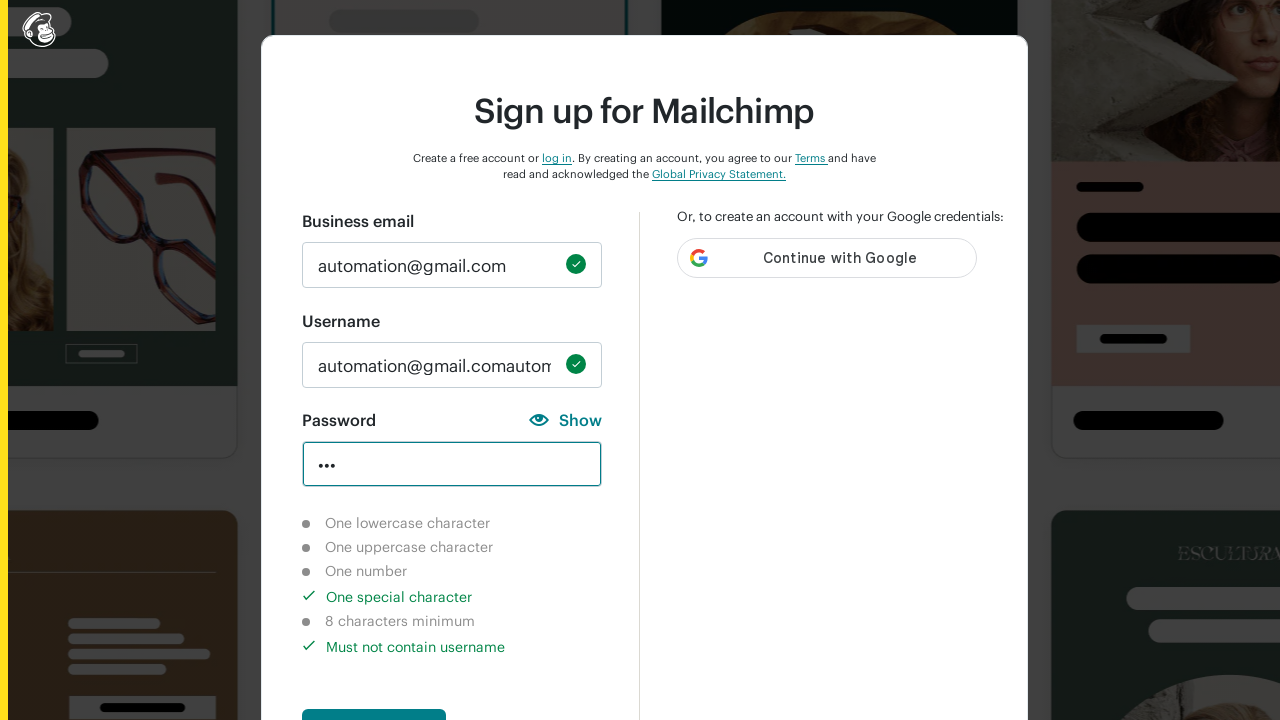

Cleared password field on #new_password
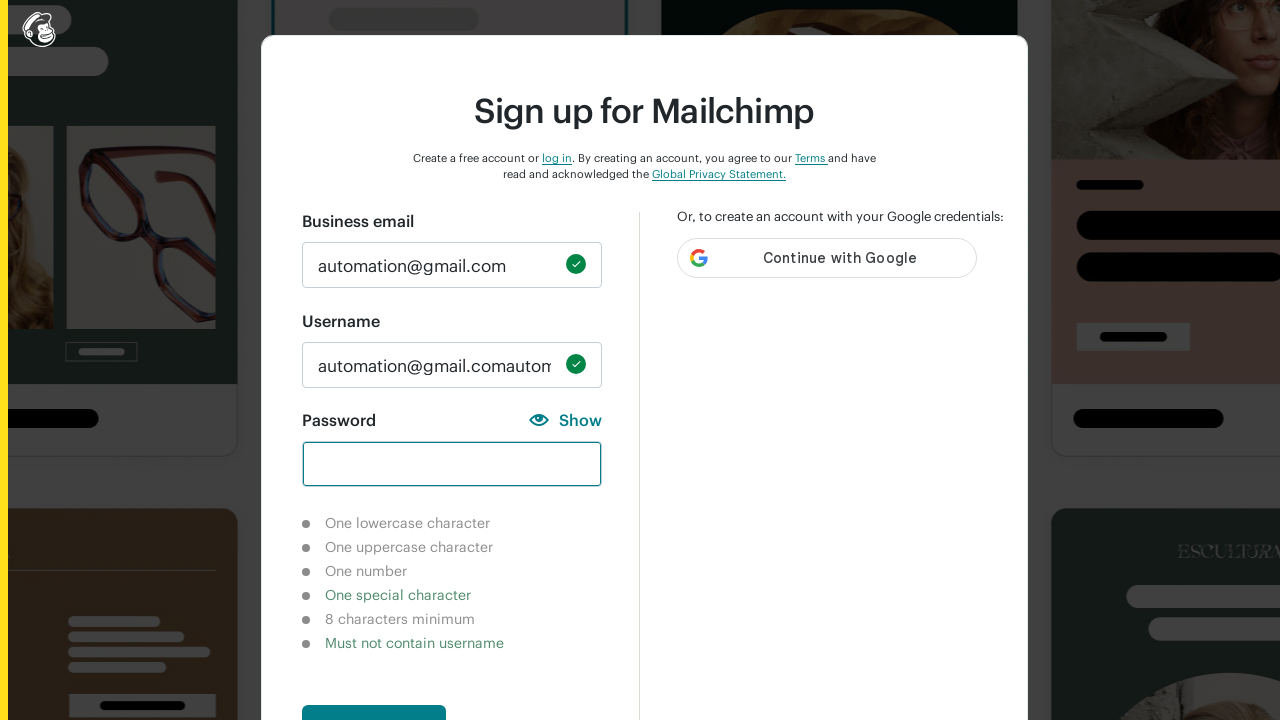

Filled password field with '12345678' to test 8 character minimum validation on #new_password
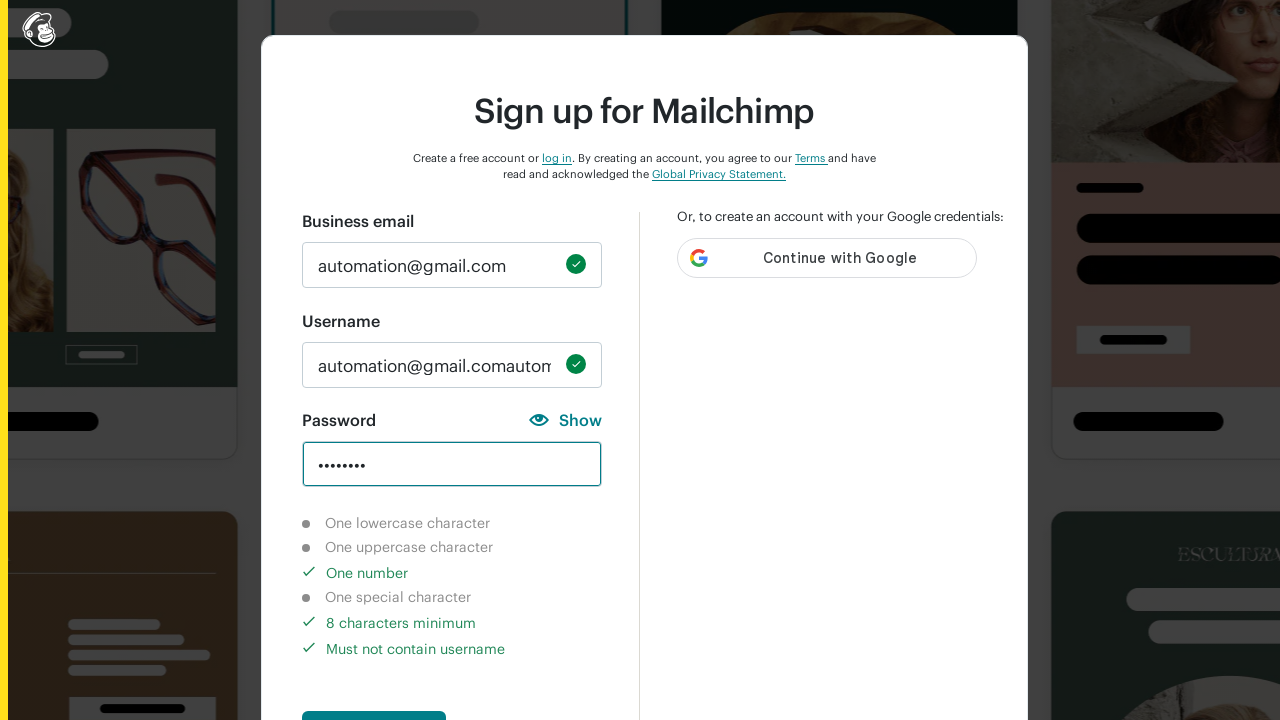

Waited 1 second for validation to process
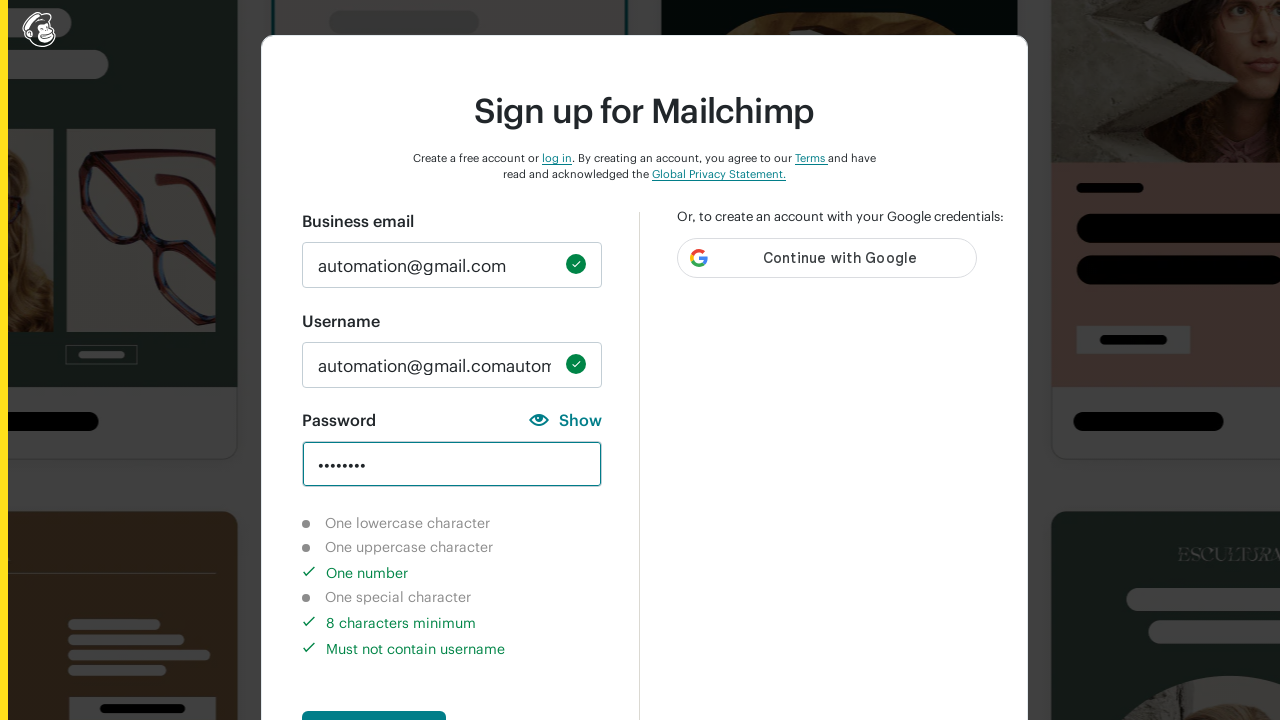

Verified number character validation indicator is visible
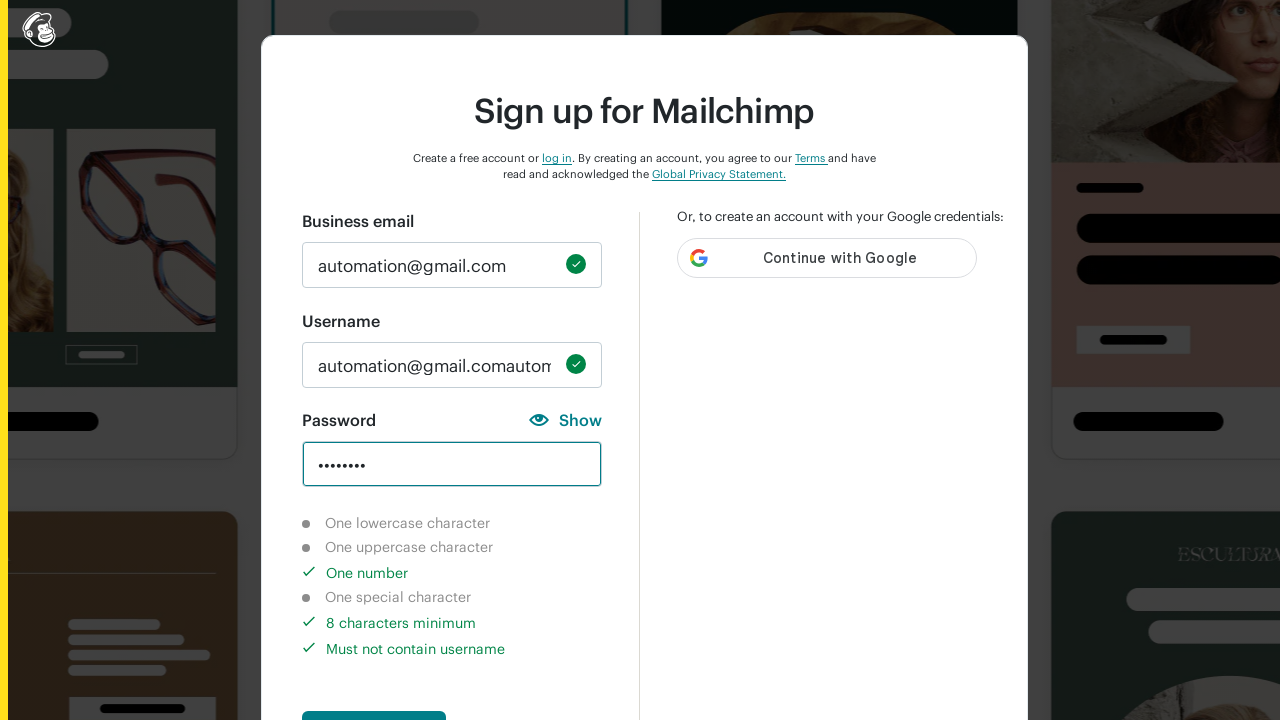

Verified 8 character minimum validation indicator is visible
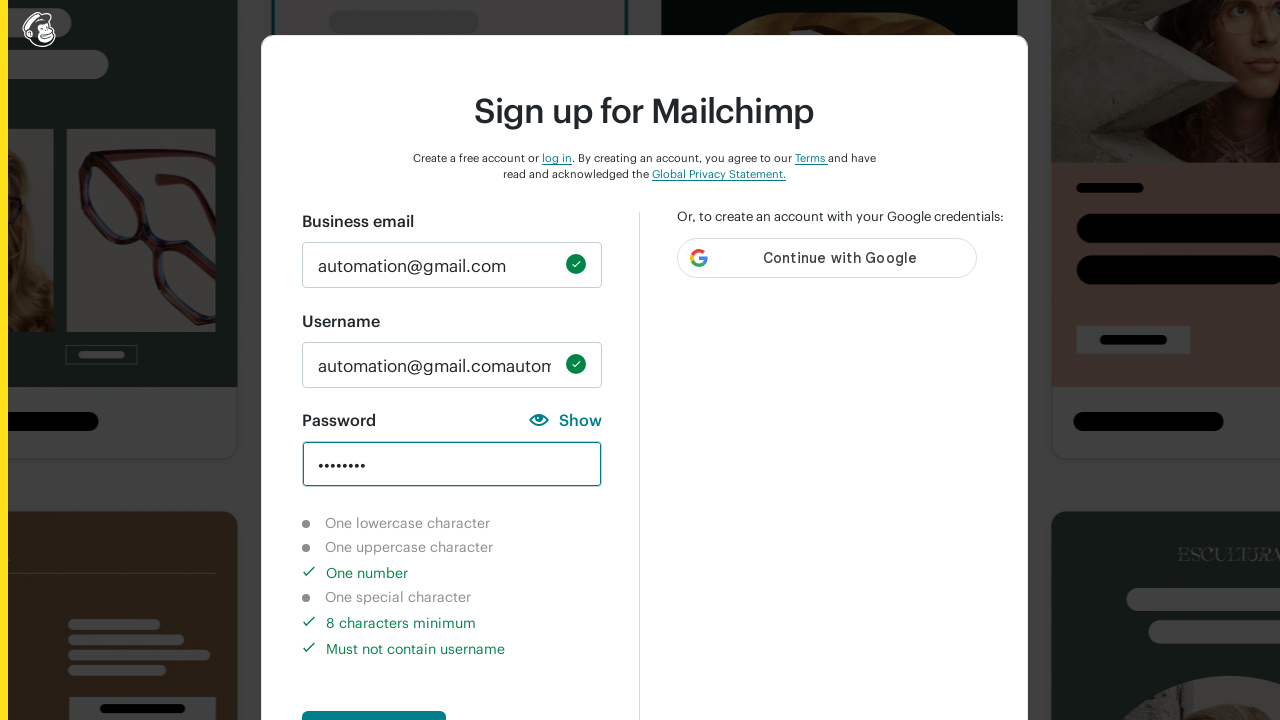

Cleared password field on #new_password
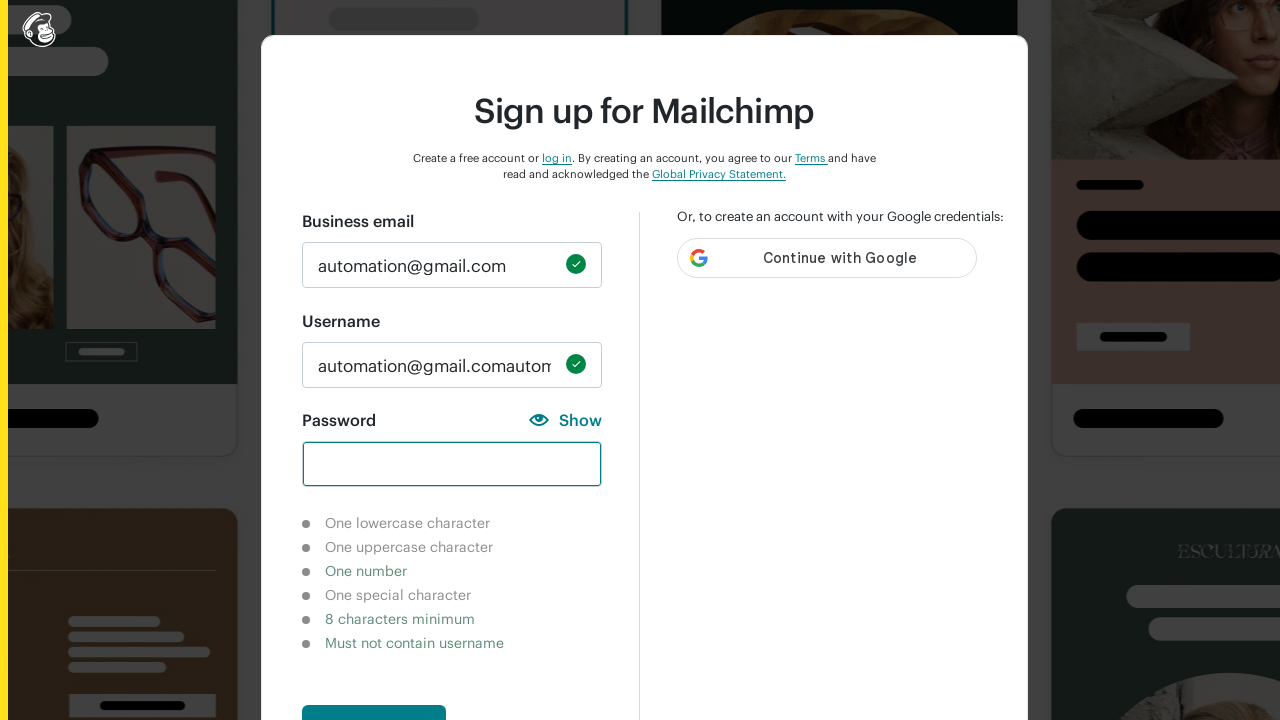

Filled password field with 'Auto123!@#' to test combined password validation on #new_password
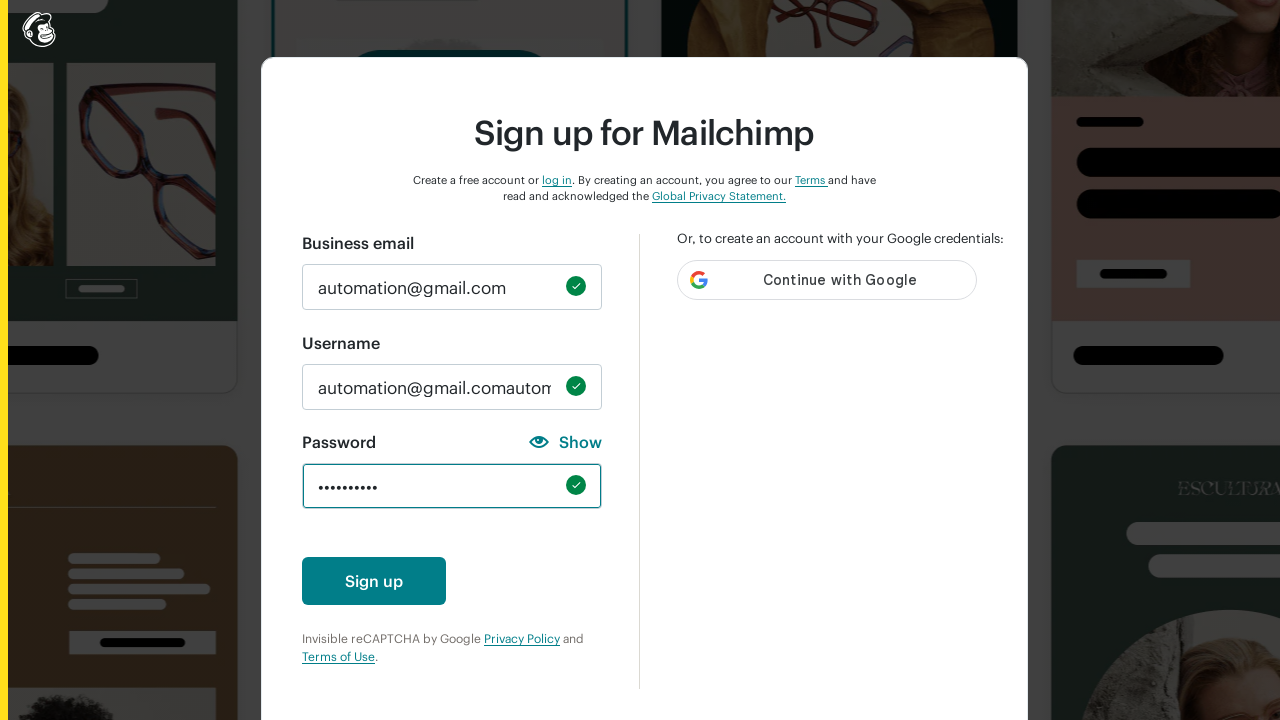

Waited 1 second for validation to process
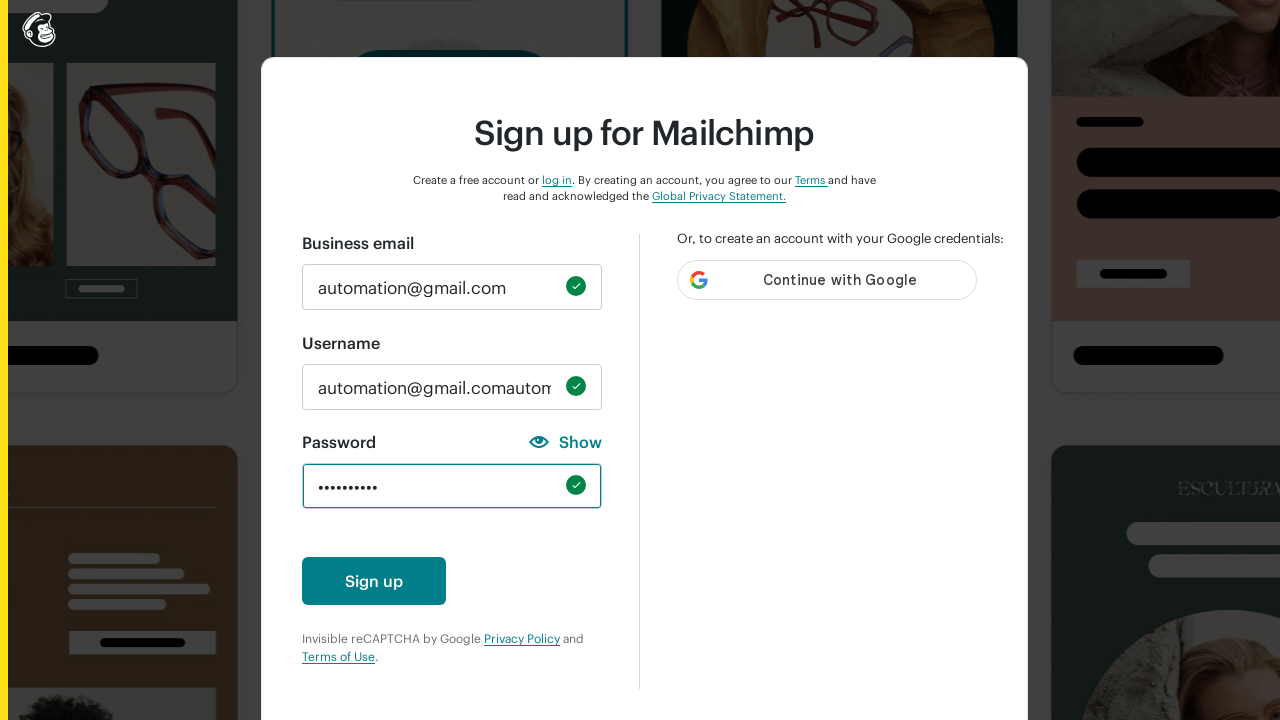

Verified lowercase character validation indicator is not visible (requirement not met)
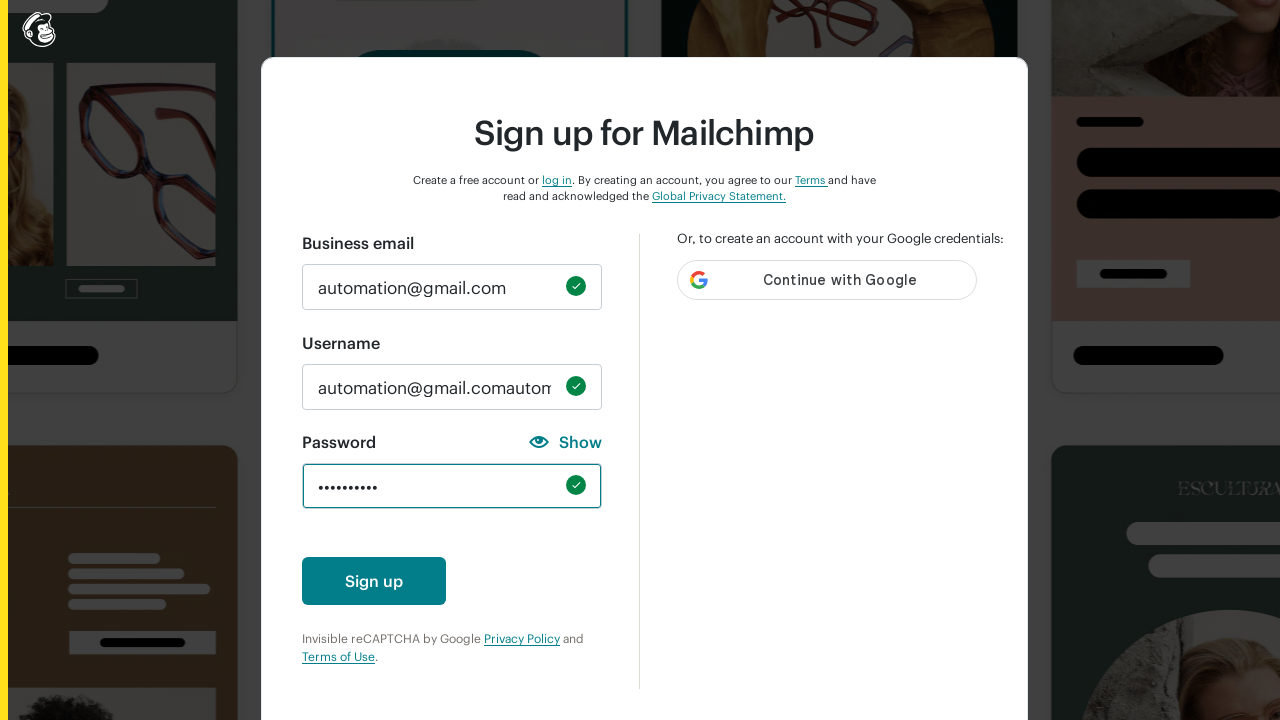

Verified uppercase character validation indicator is not visible (requirement not met)
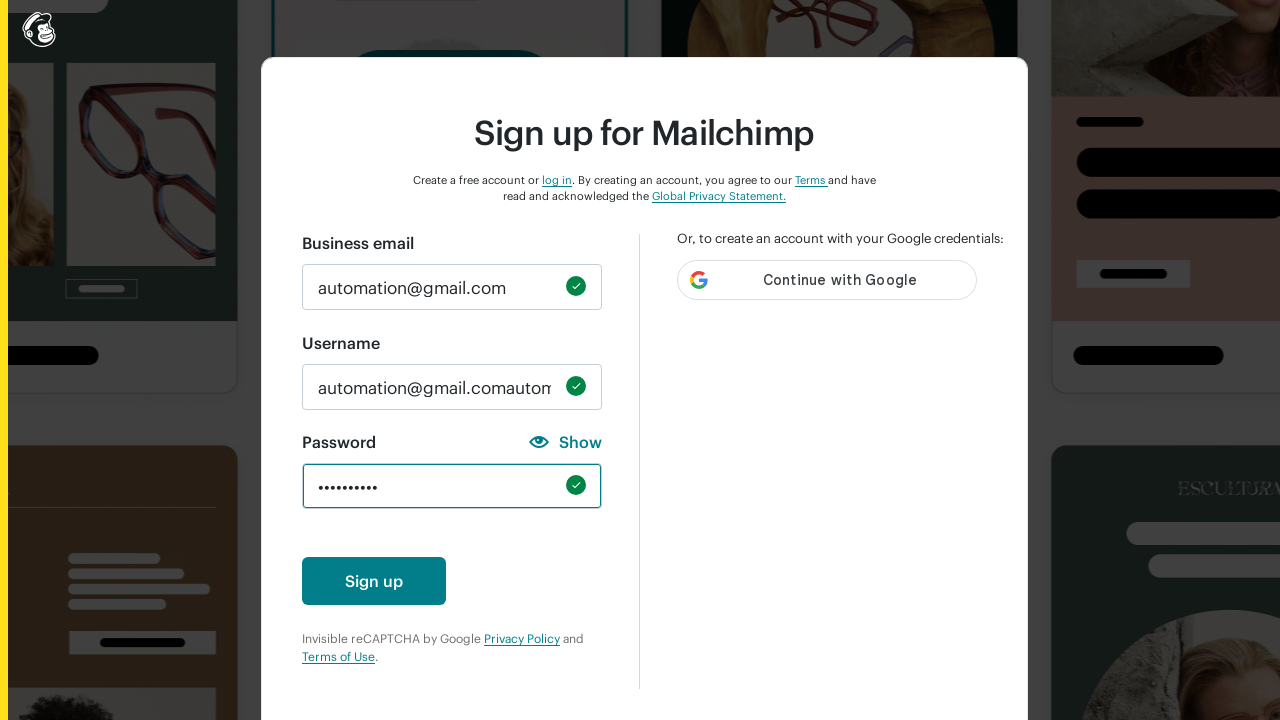

Verified number character validation indicator is not visible (requirement not met)
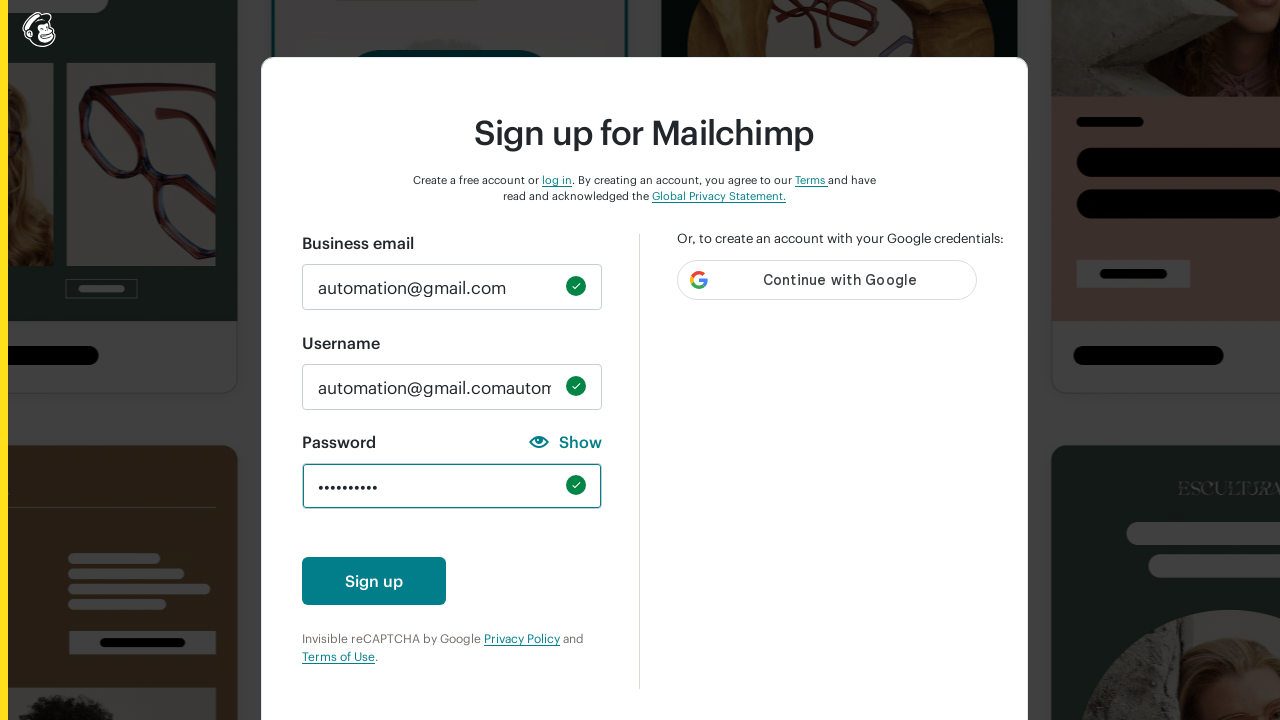

Verified special character validation indicator is not visible (requirement not met)
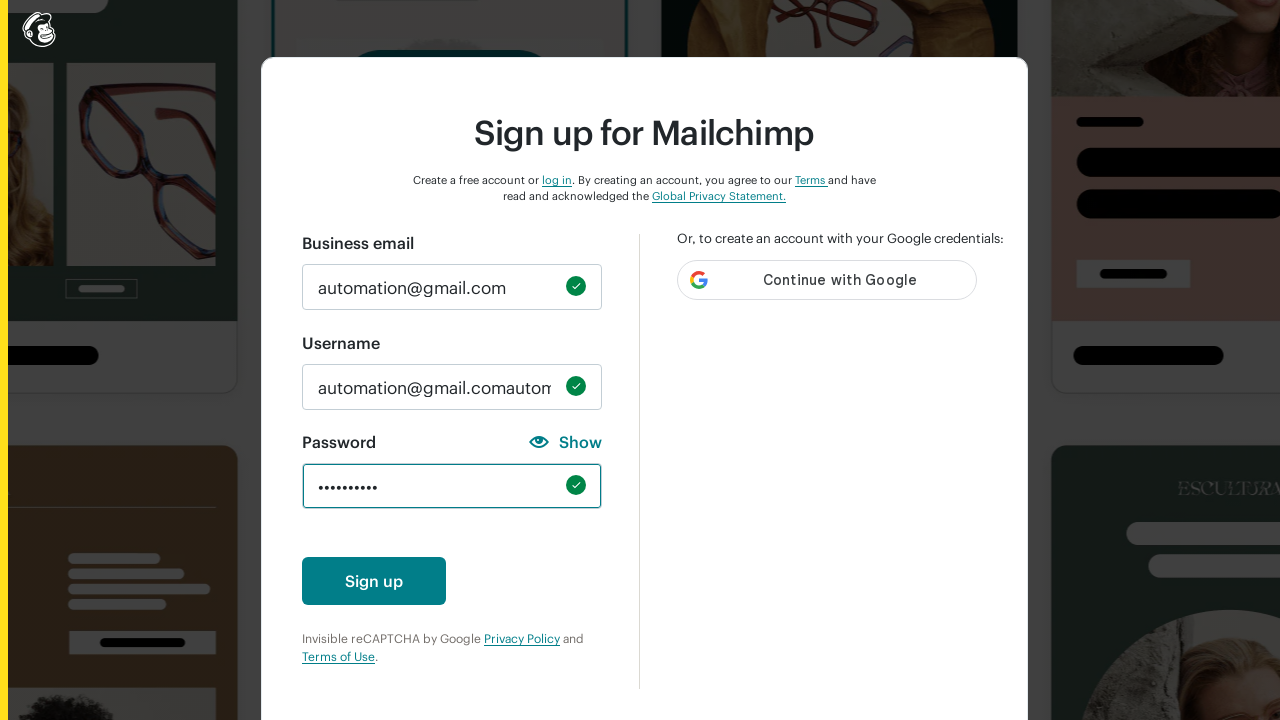

Verified 8 character minimum validation indicator is not visible (requirement not met)
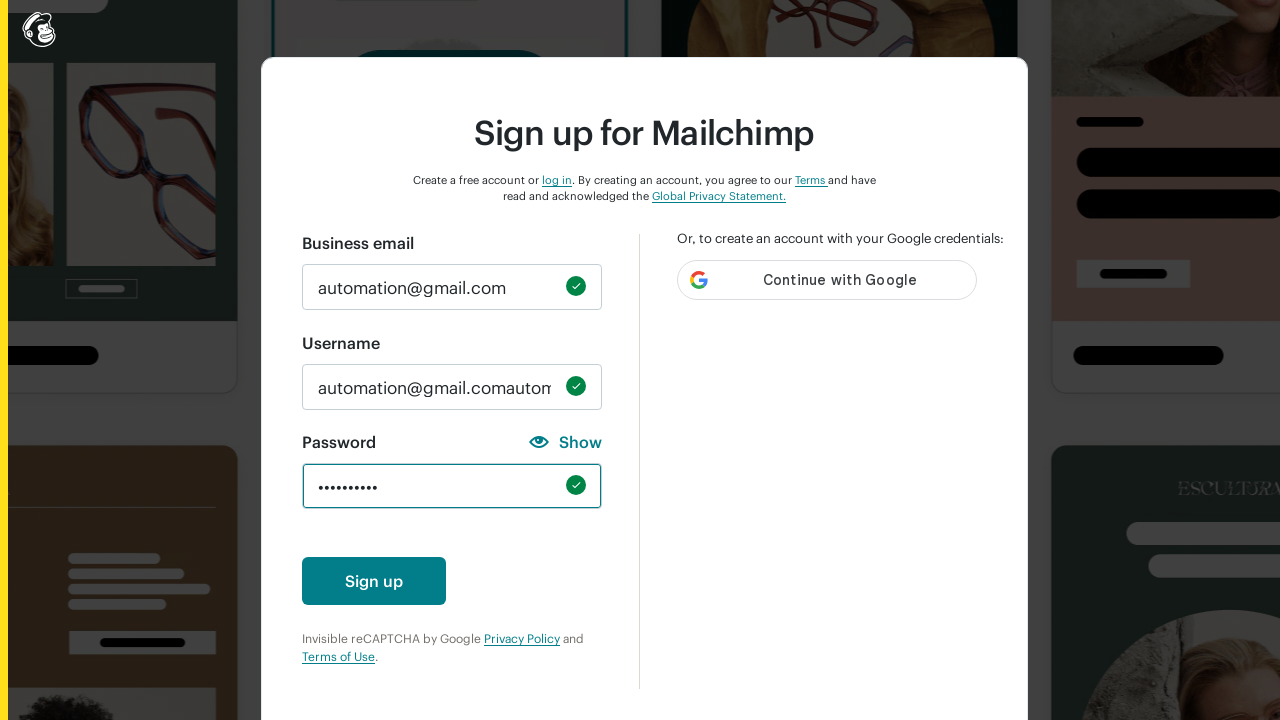

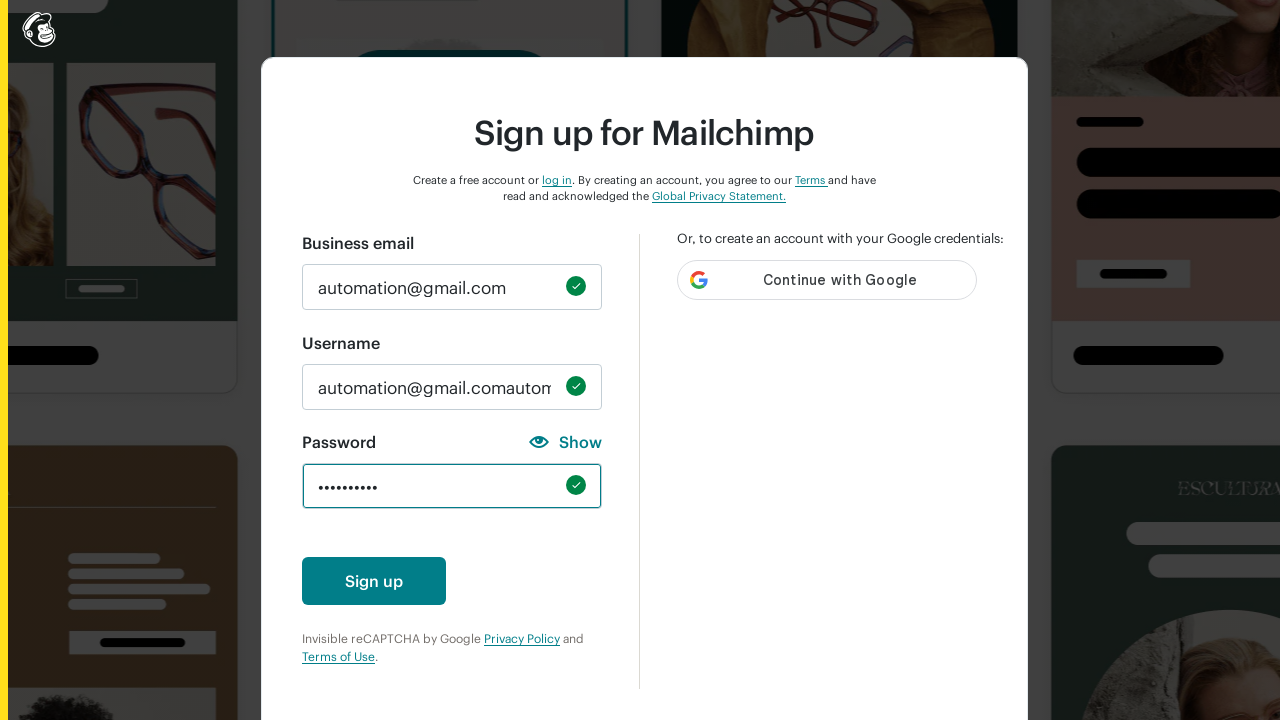